Navigates to the demo e-commerce site. Note: The original test primarily made API calls rather than UI interactions; only the navigation is a browser automation action.

Starting URL: https://www.demoblaze.com/

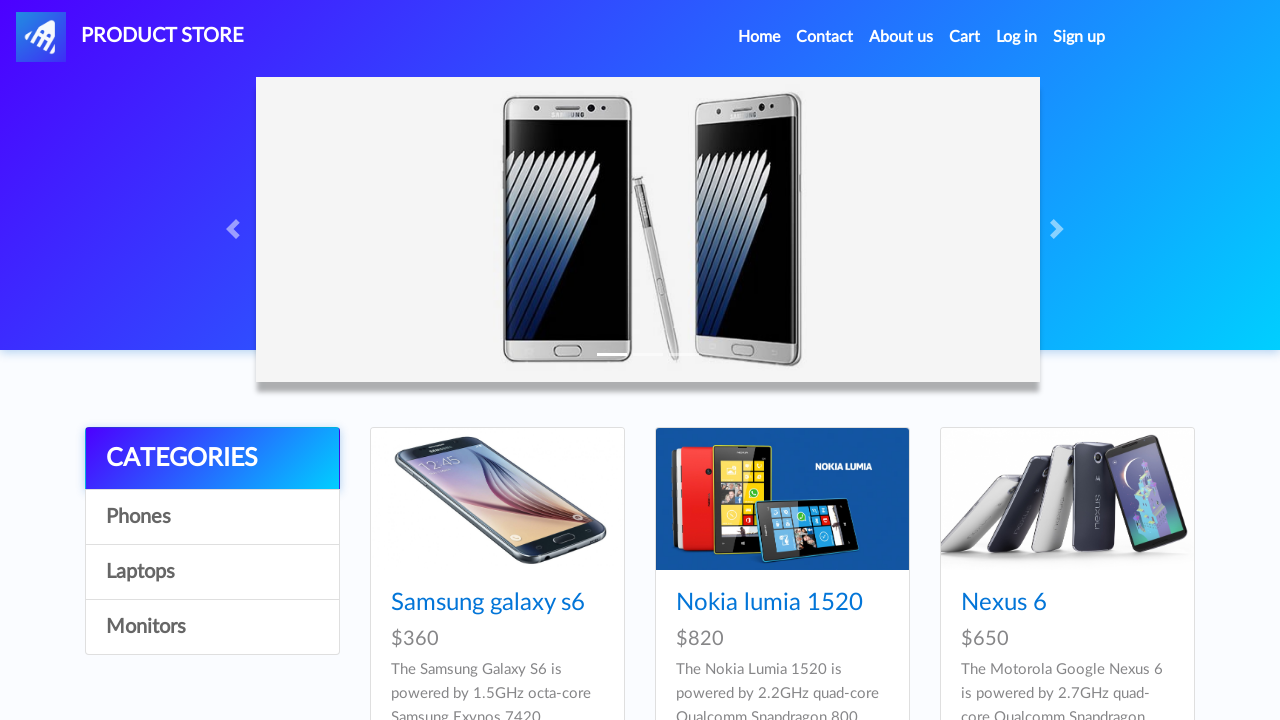

Waited for product cards to load on demoblaze.com
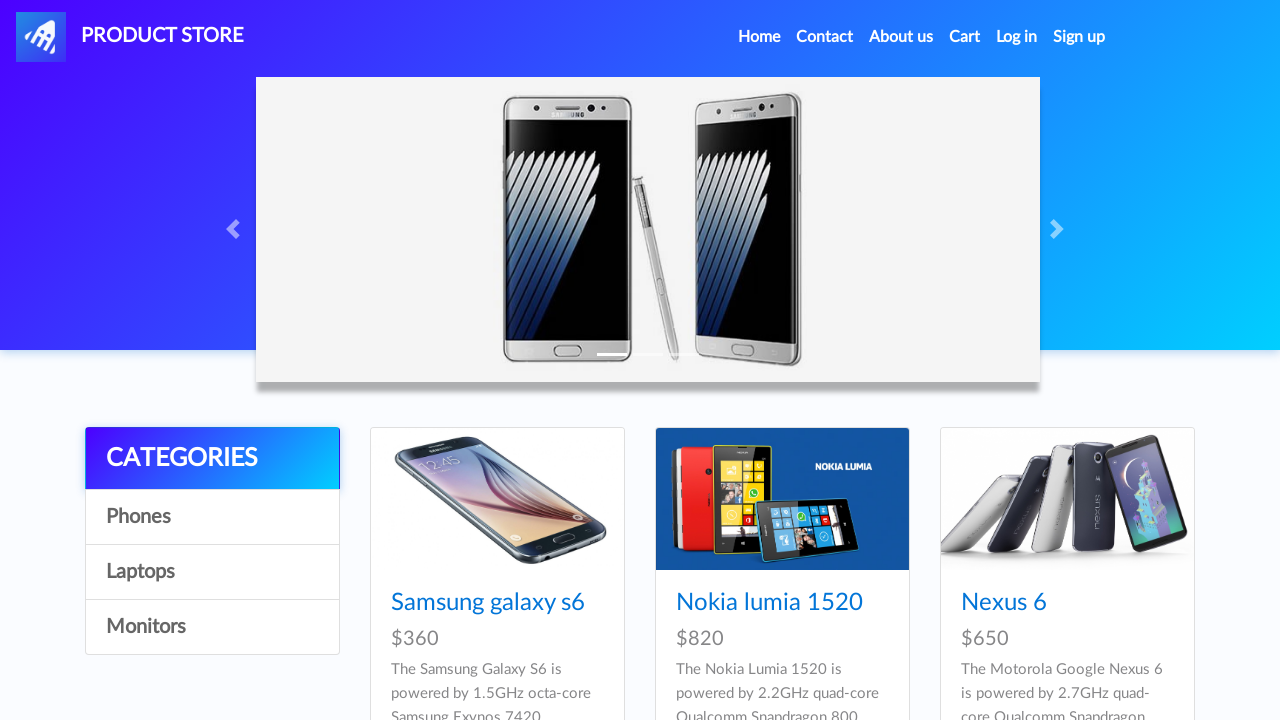

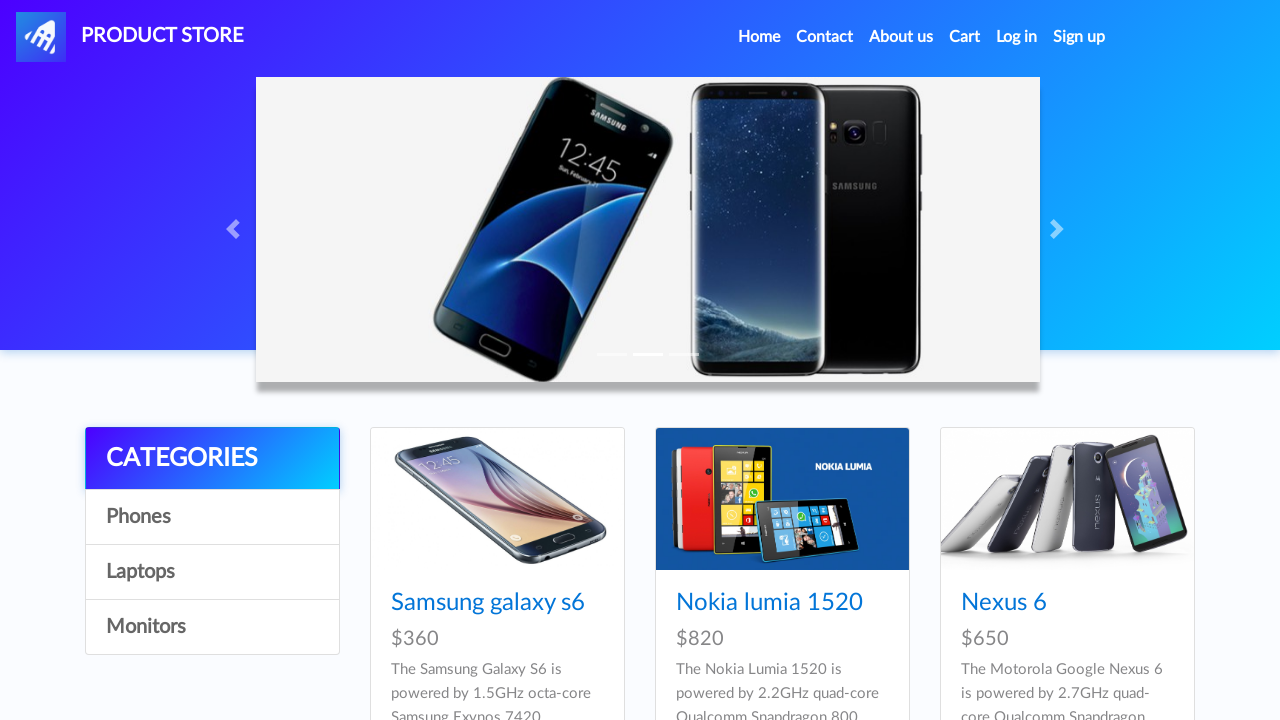